Tests triangle identification functionality by entering side lengths and clicking the identify button to determine the triangle type

Starting URL: https://testpages.herokuapp.com/styled/apps/triangle/triangle001.html

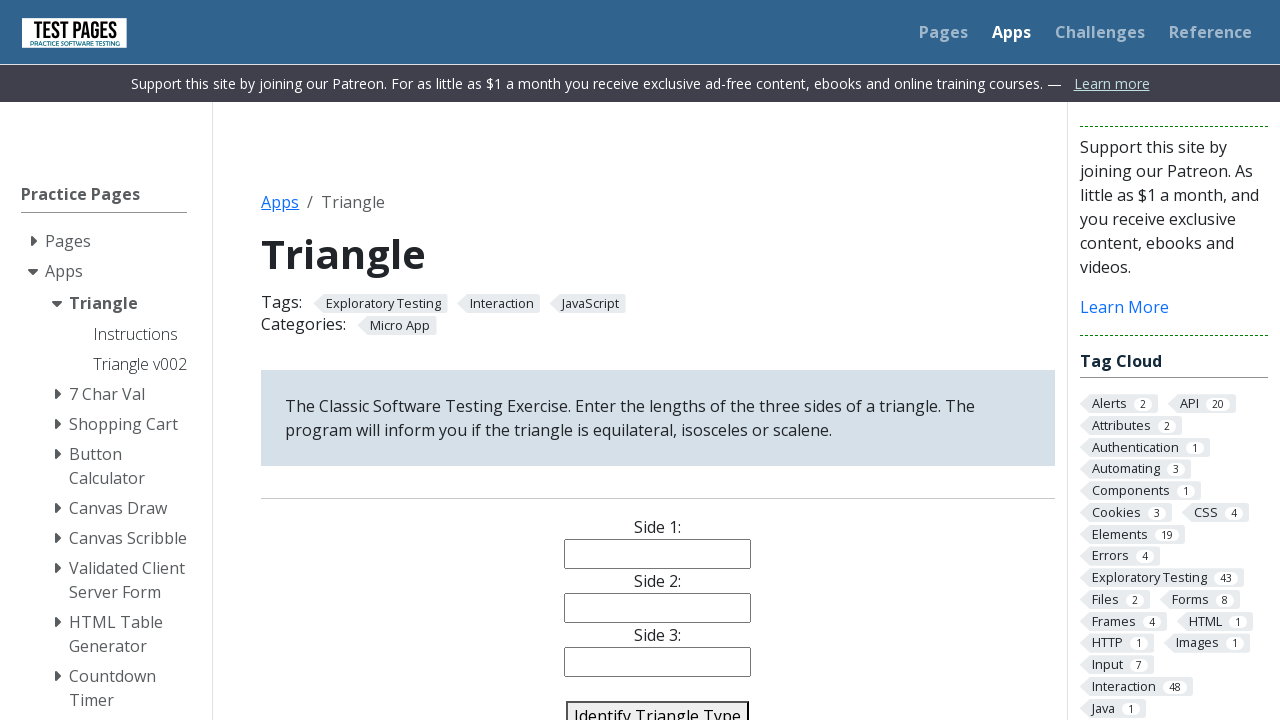

Filled side1 input with value 5 on input[name='side1']
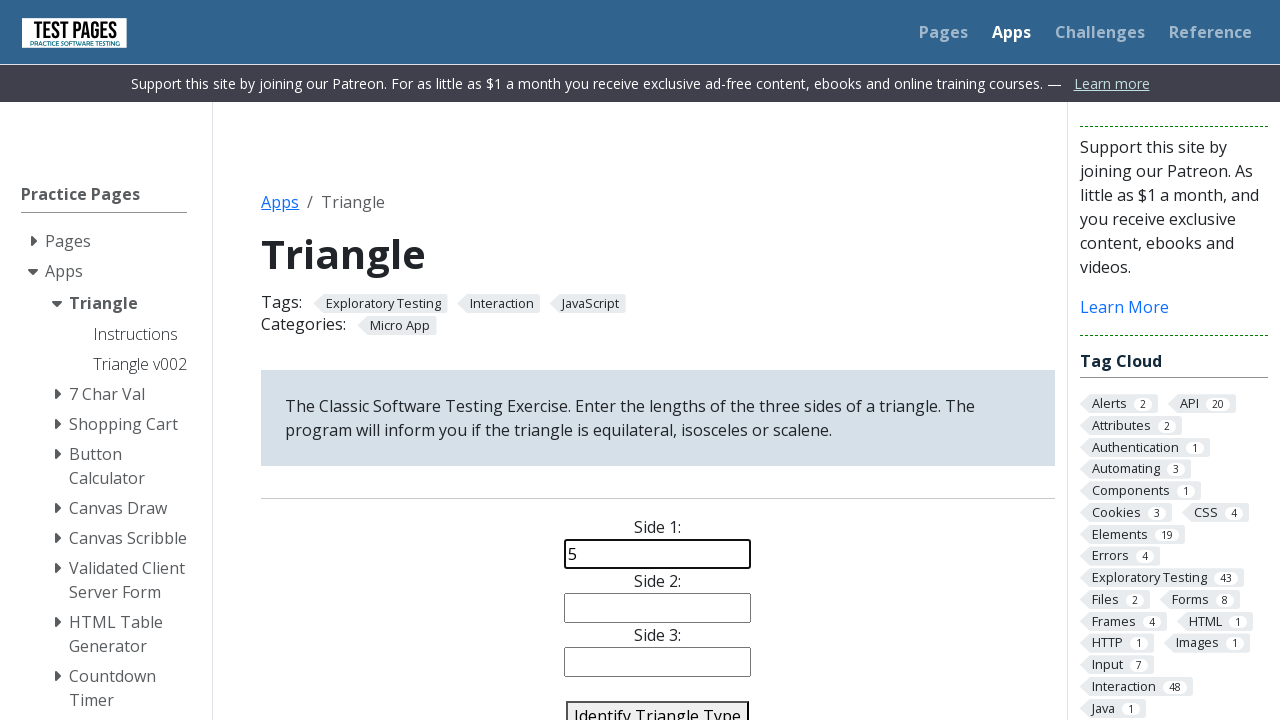

Filled side2 input with value 8 on input[name='side2']
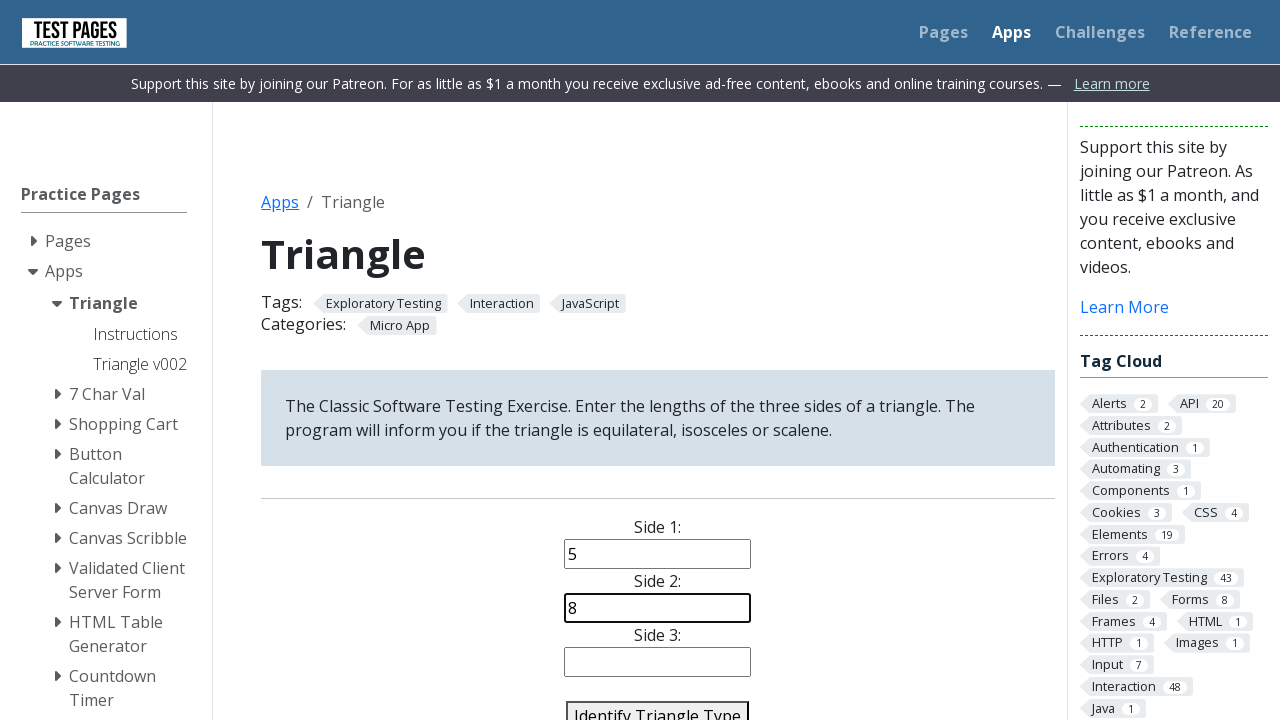

Filled side3 input with value 5 on input[name='side3']
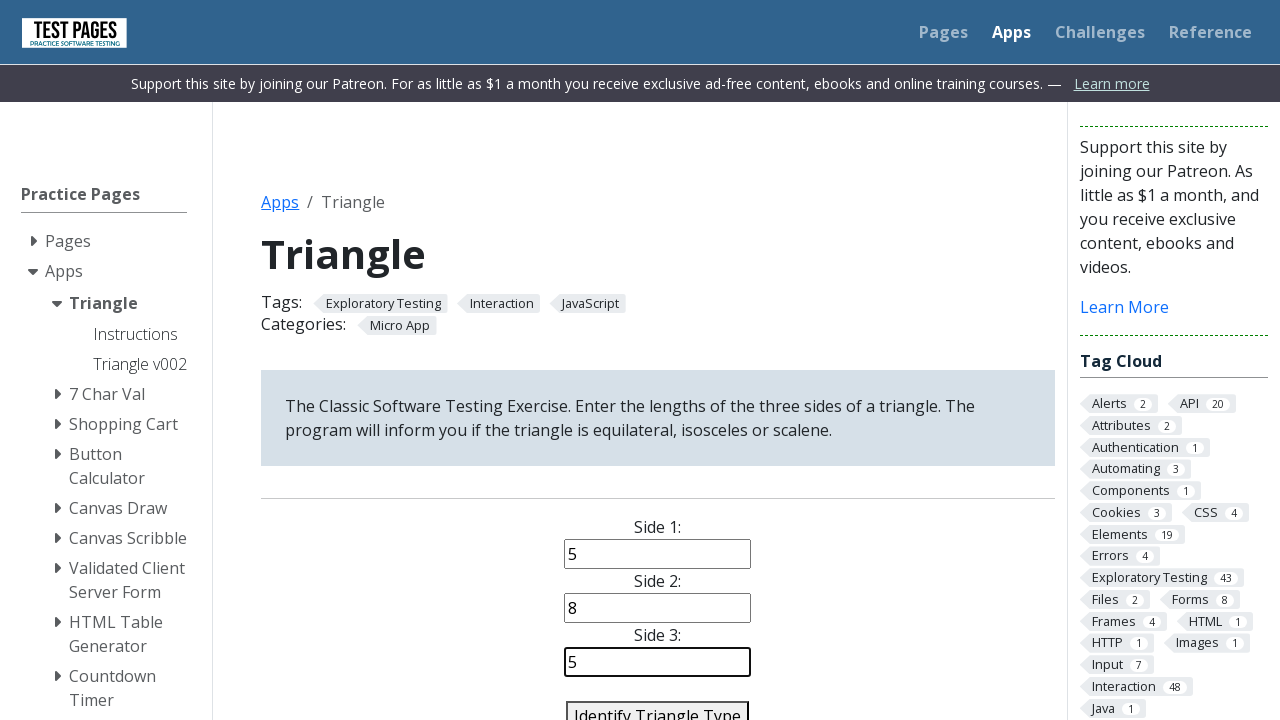

Clicked identify button to determine triangle type at (658, 705) on #identify-triangle-action
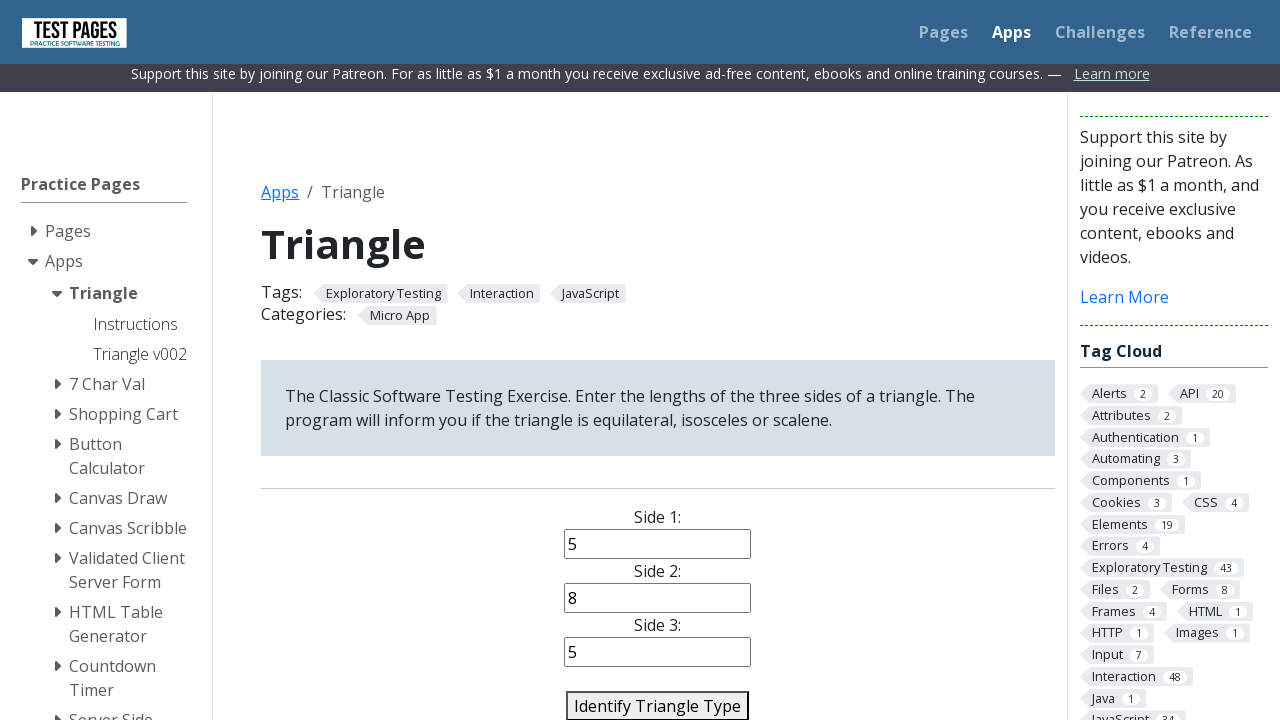

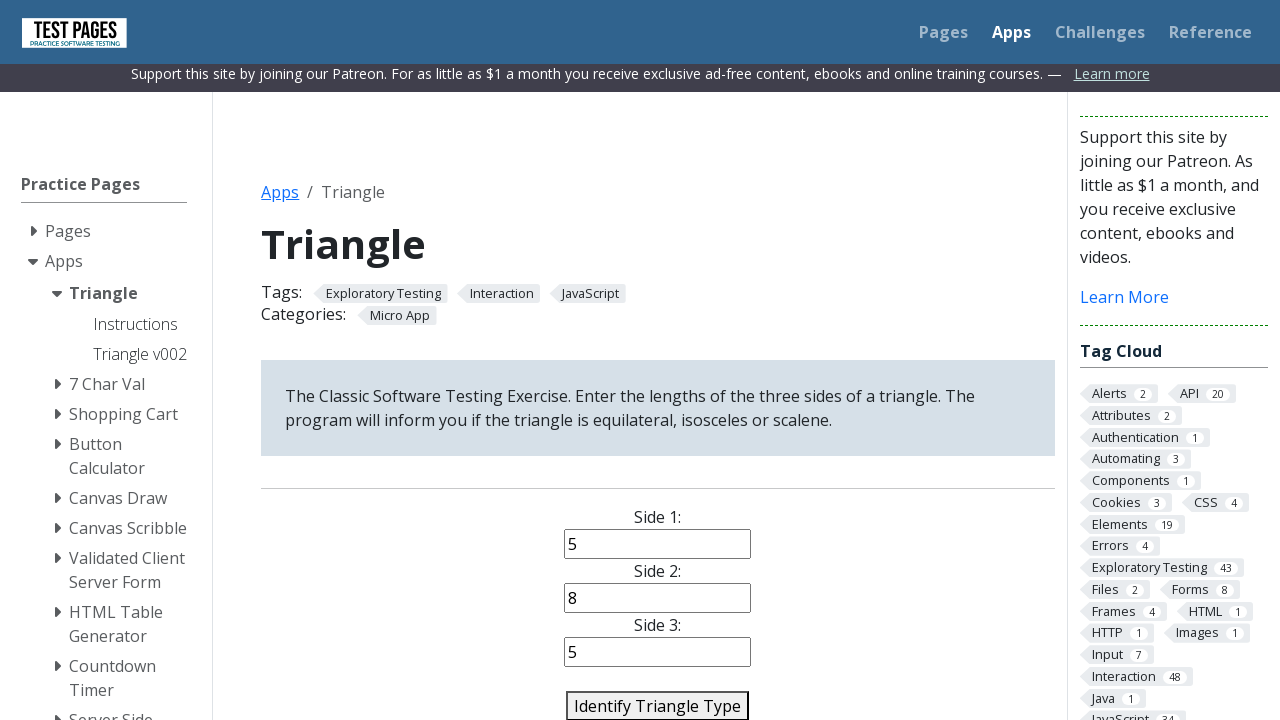